Tests that the page title does not contain "Video" (case-sensitive)

Starting URL: https://www.youtube.com/

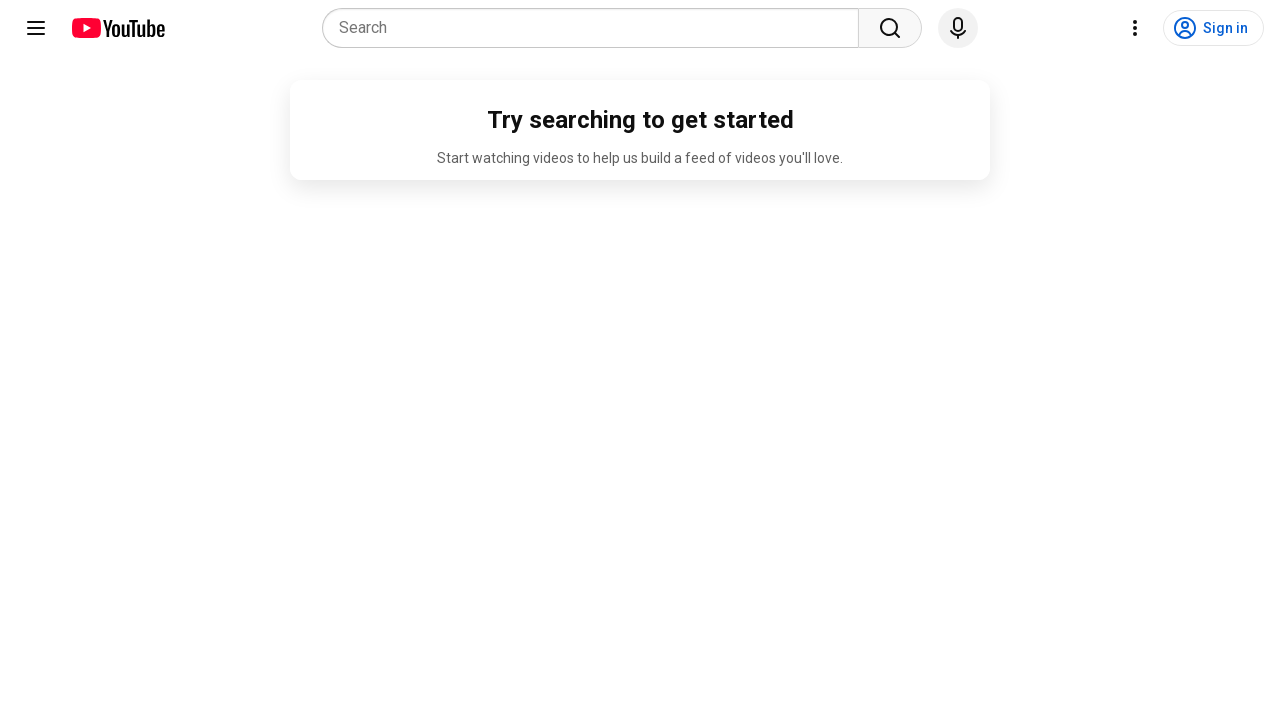

Navigated to YouTube homepage
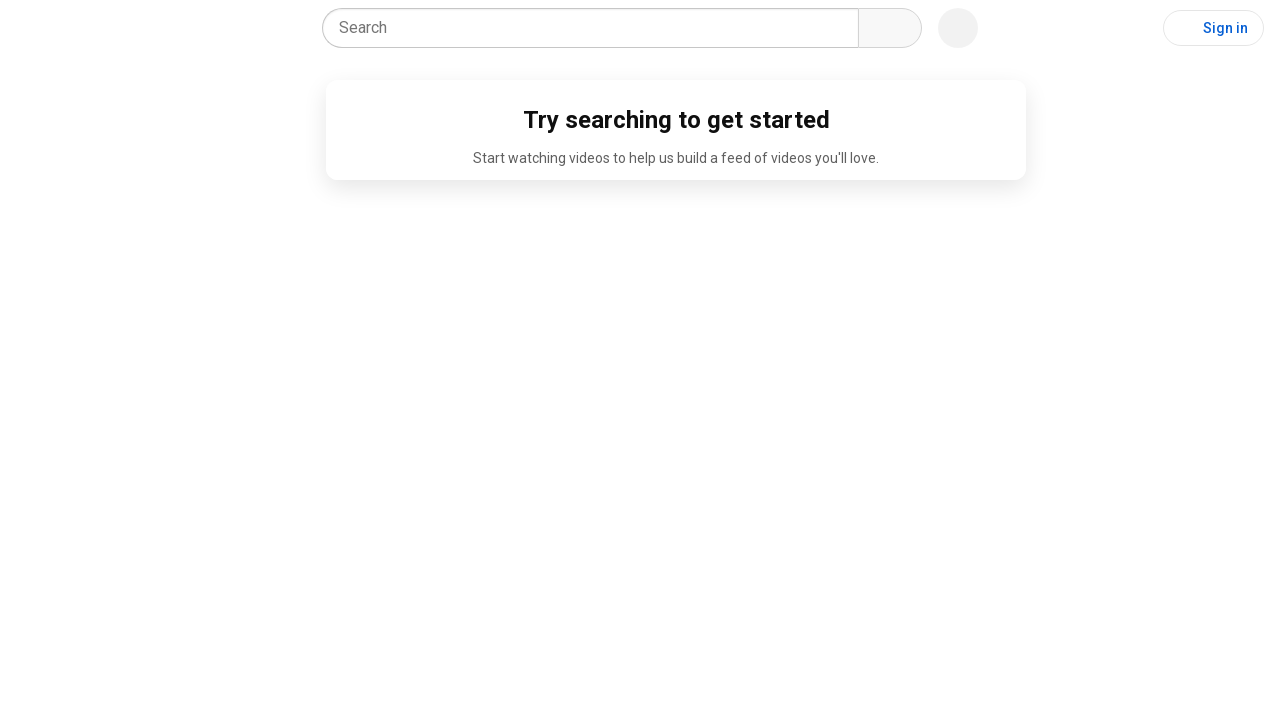

Retrieved page title: YouTube
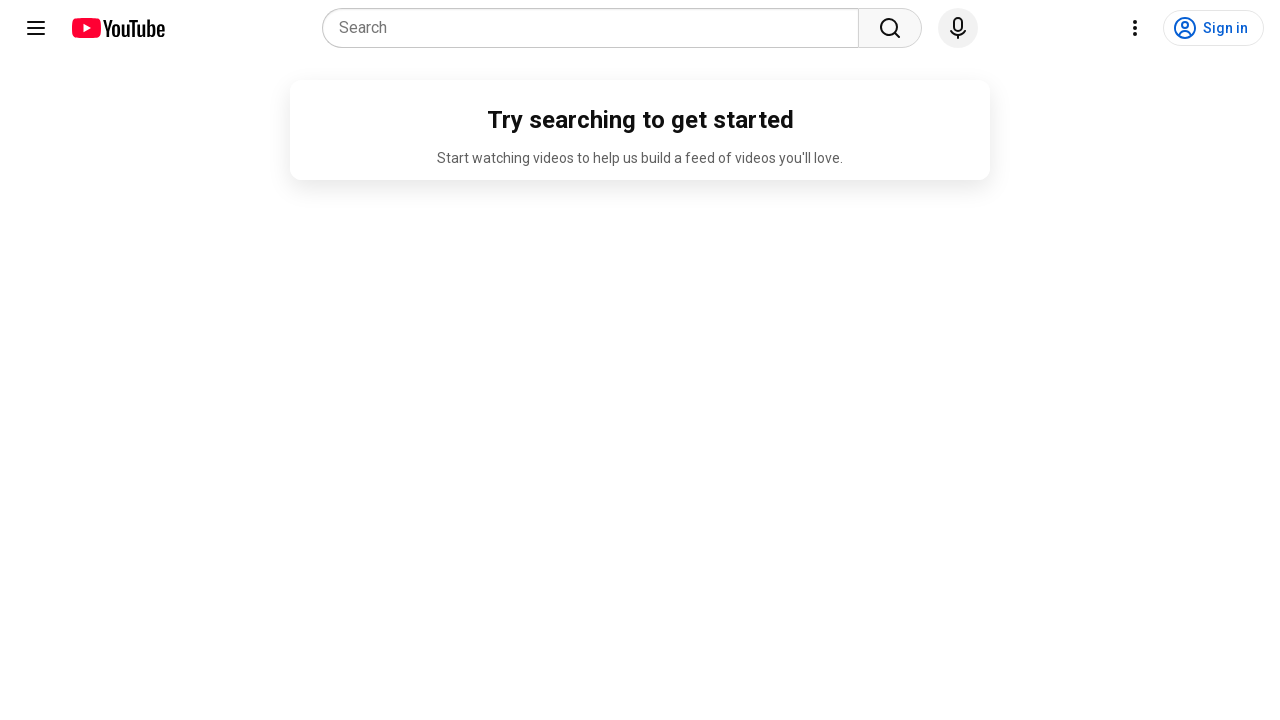

Assertion passed: page title does not contain 'Video'
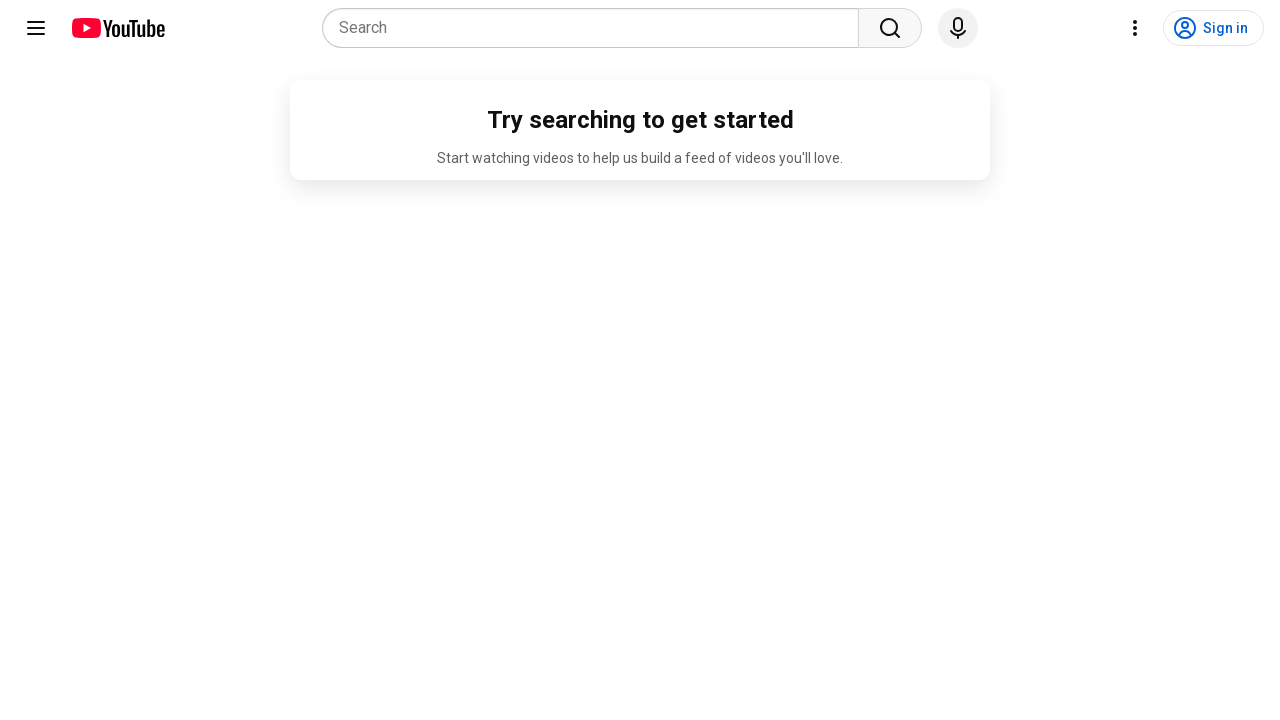

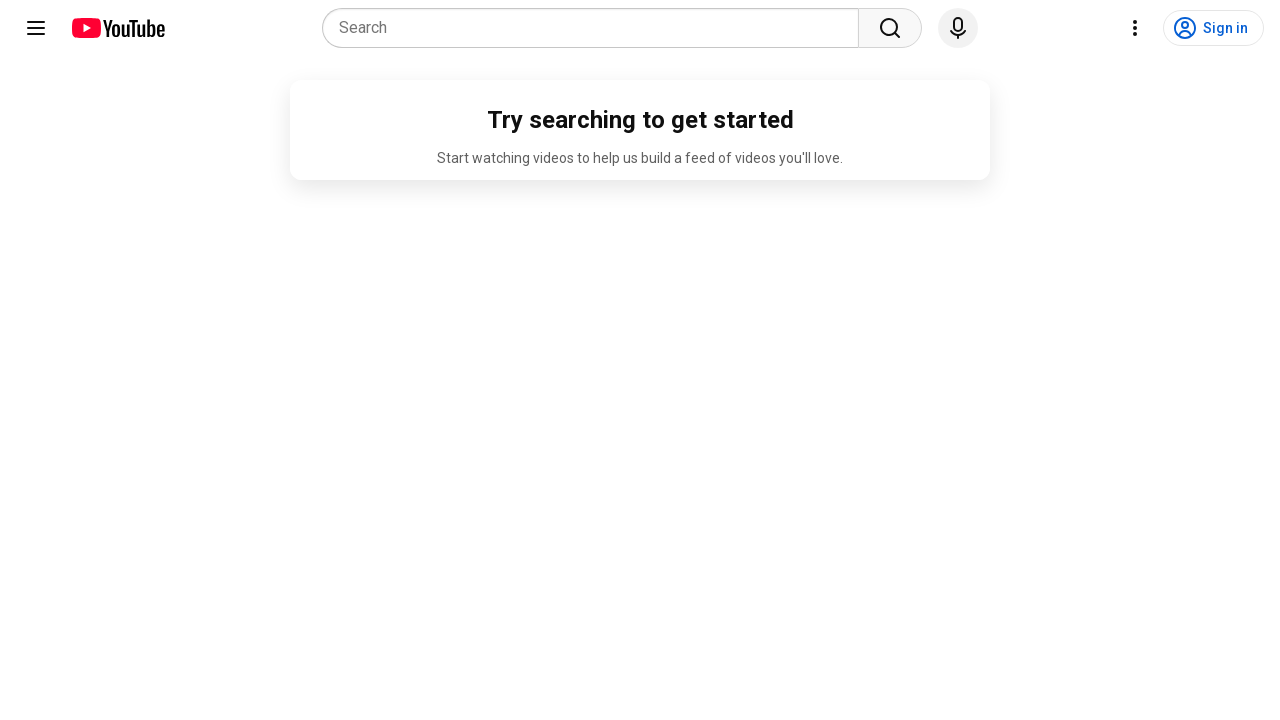